Tests display state of form elements by filling text fields and clicking radio buttons when they are displayed

Starting URL: https://automationfc.github.io/basic-form/index.html

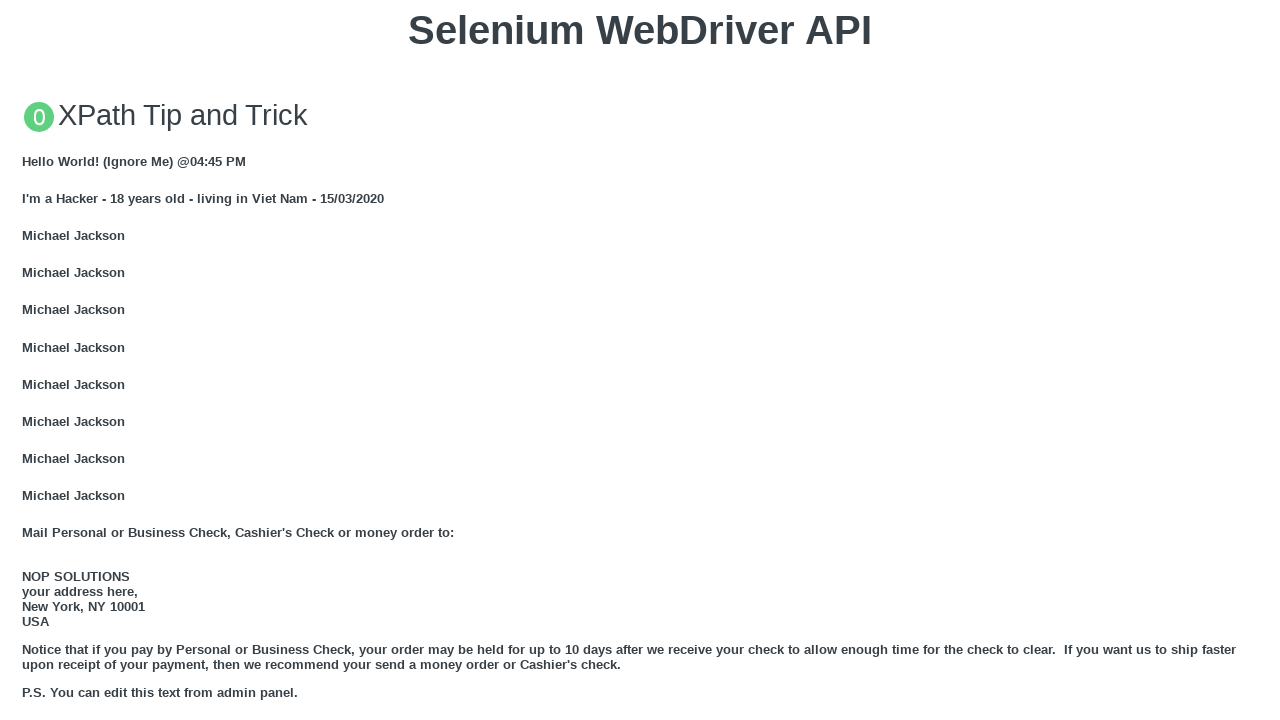

Email textbox is visible, filled with 'Automation testing' on input#mail
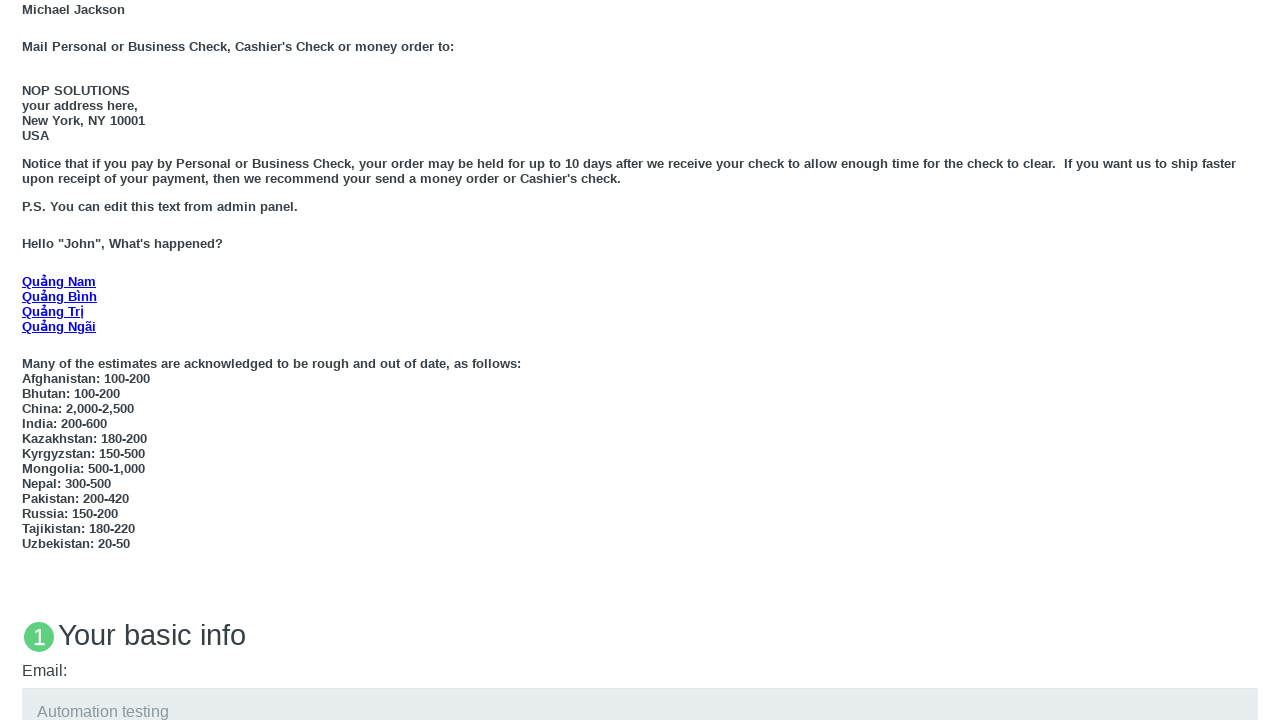

Age radio button 'Under 18' is visible, clicked it at (76, 360) on label[for='under_18']
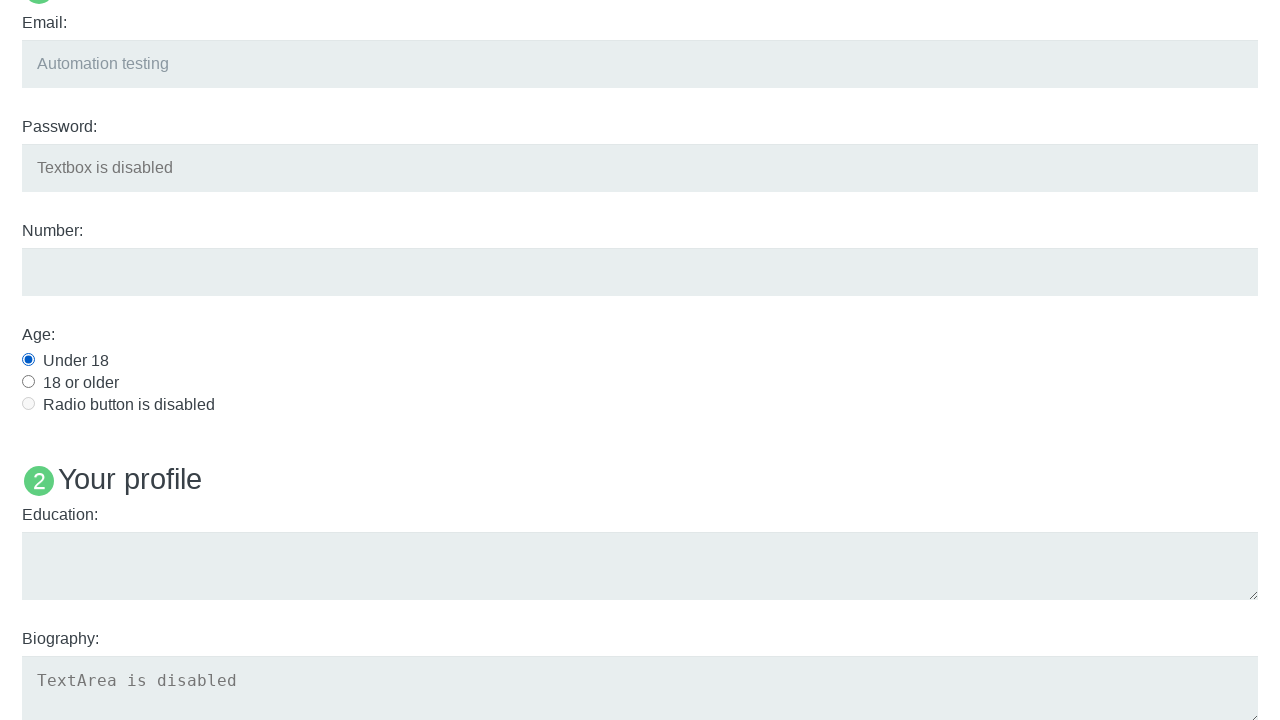

Education textarea is visible, filled with 'Automation testing' on textarea#edu
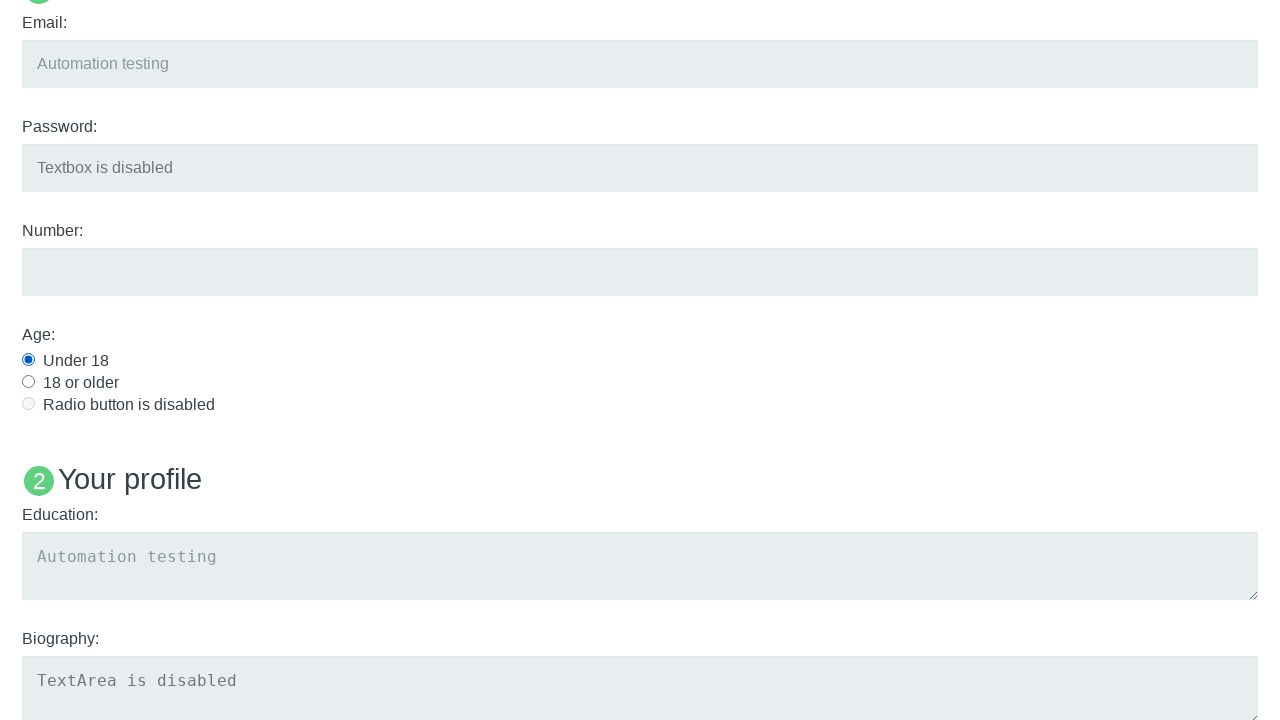

Checked if 'Name: User5' heading is visible: False
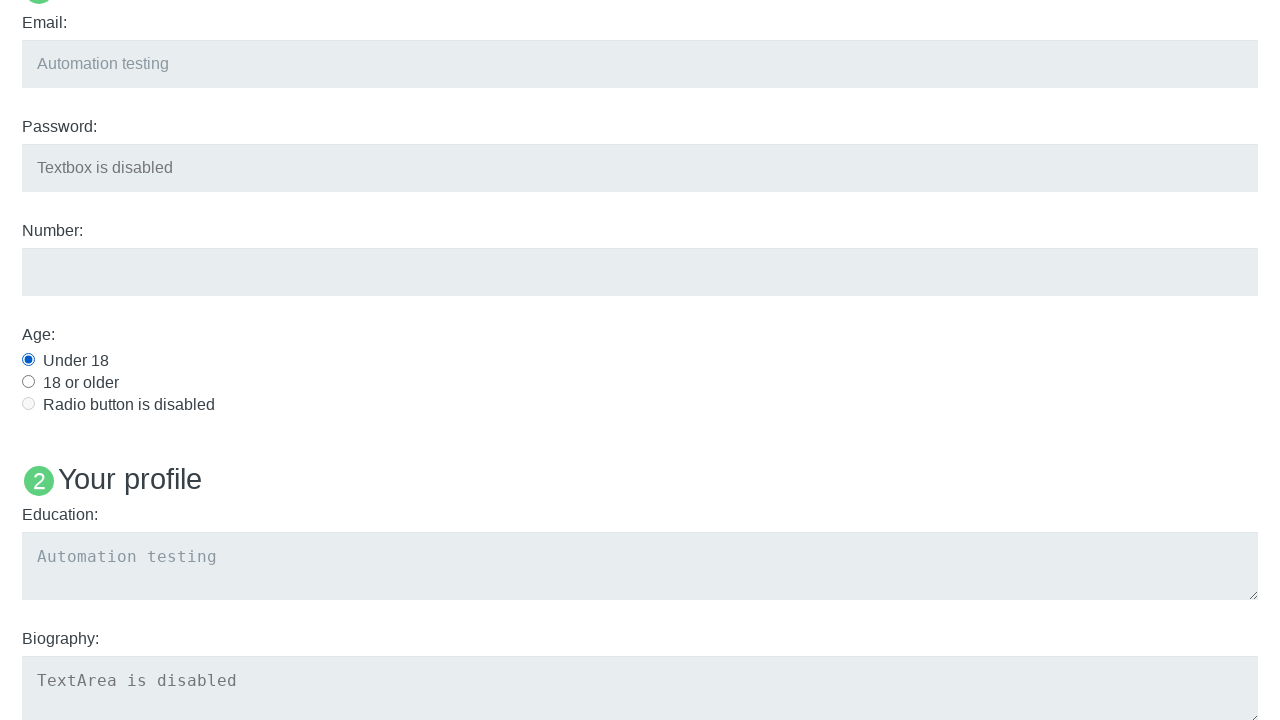

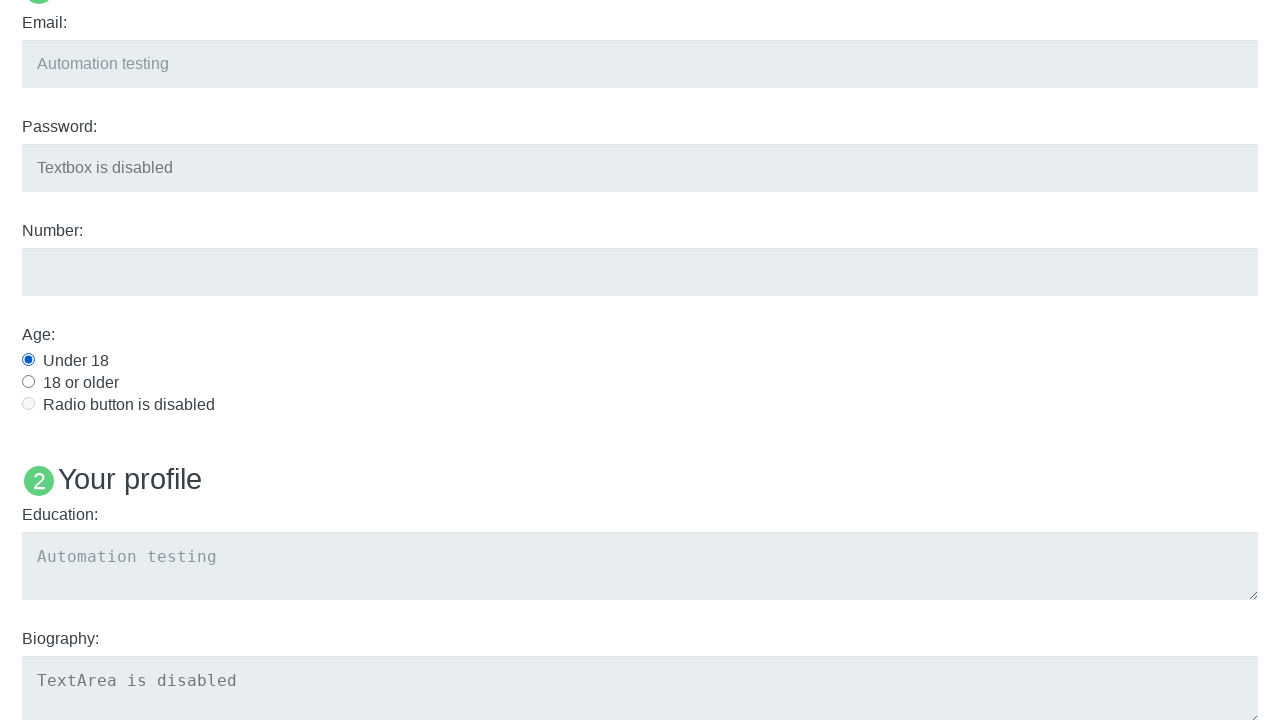